Tests handling iframes using frameLocator method with a CSS selector, clicking a search button, and filling a search field

Starting URL: https://www.w3schools.com/html/html_iframe.asp

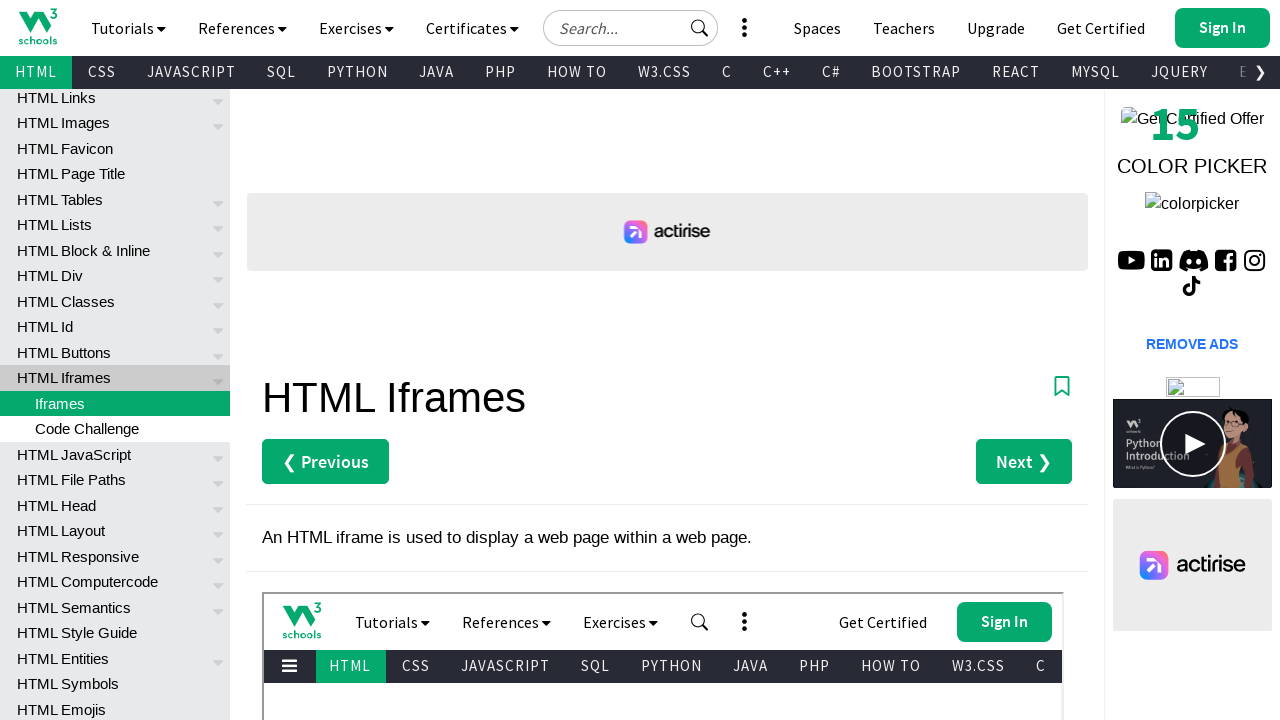

Located iframe with title 'W3Schools HTML Tutorial'
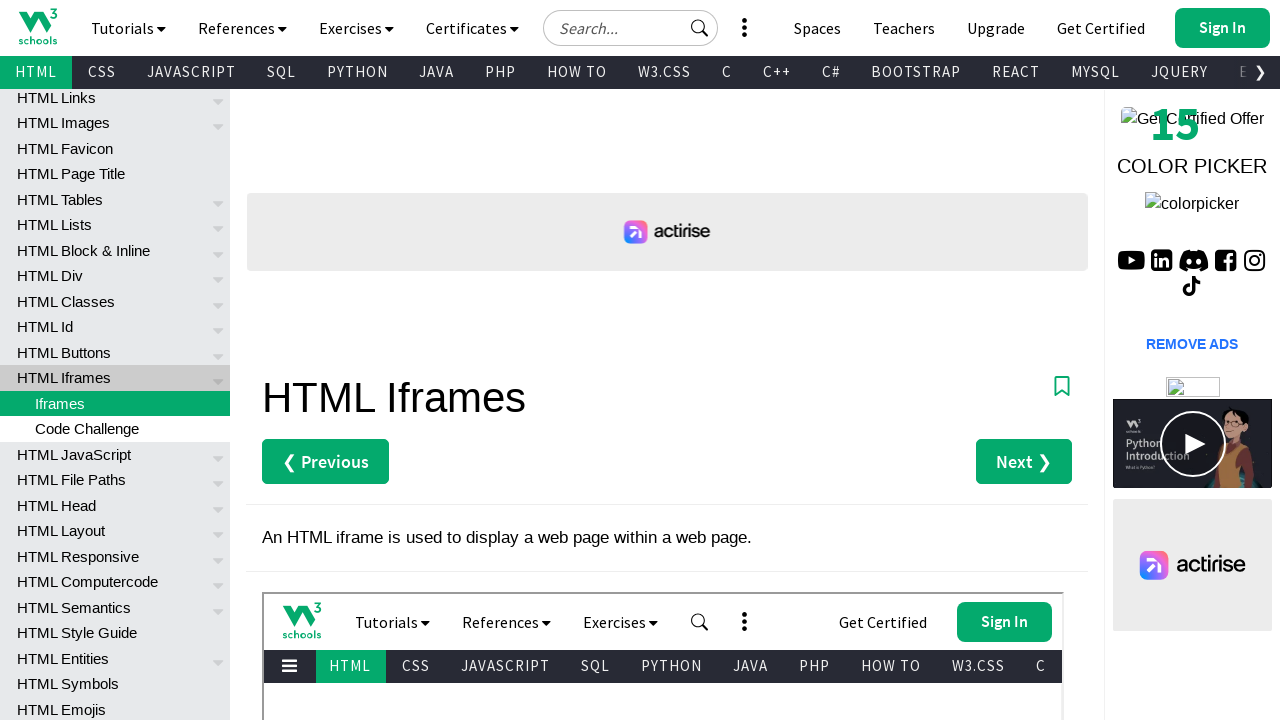

Clicked search button to open search field at (700, 622) on [title="W3Schools HTML Tutorial"] >> internal:control=enter-frame >> internal:la
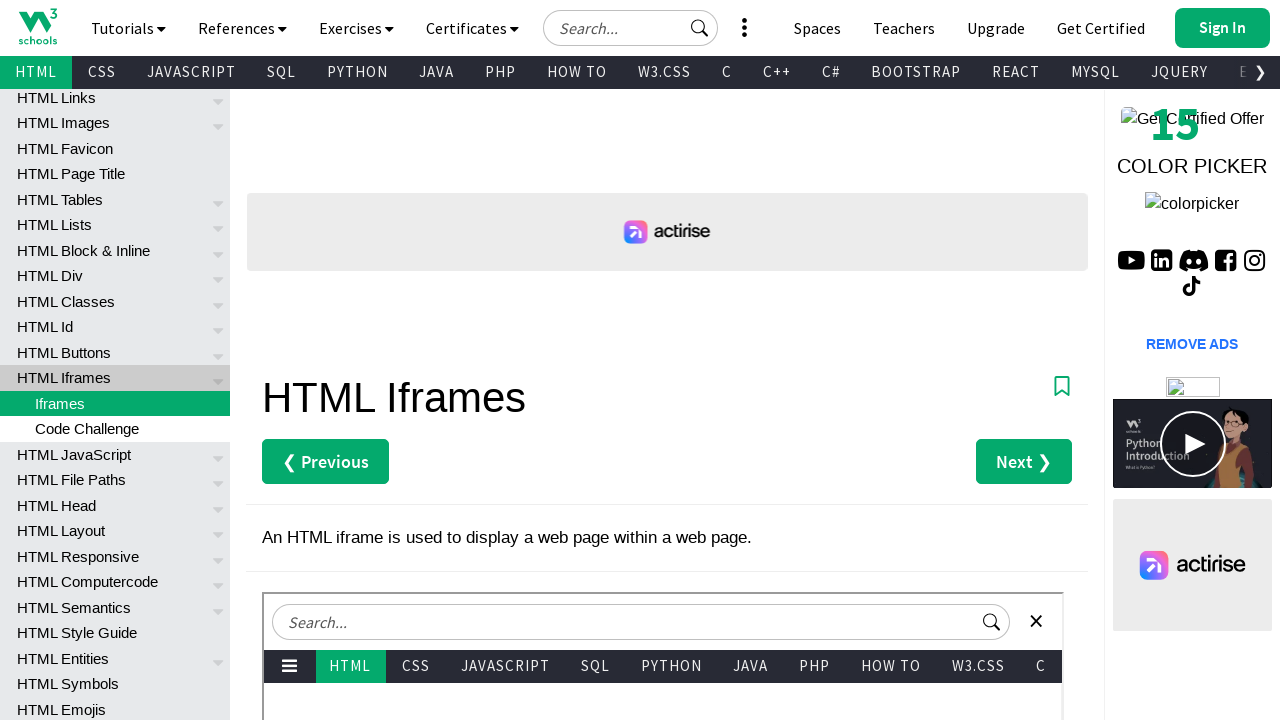

Filled search field with 'Javascript' on [title="W3Schools HTML Tutorial"] >> internal:control=enter-frame >> internal:at
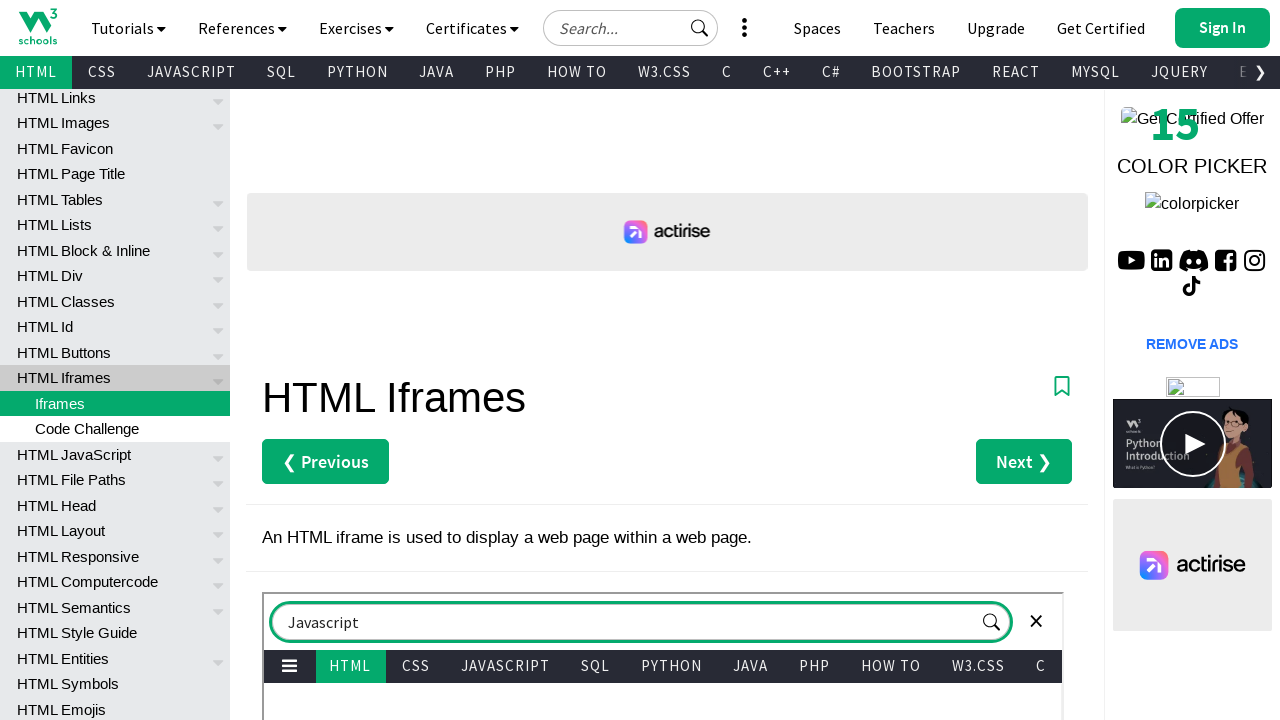

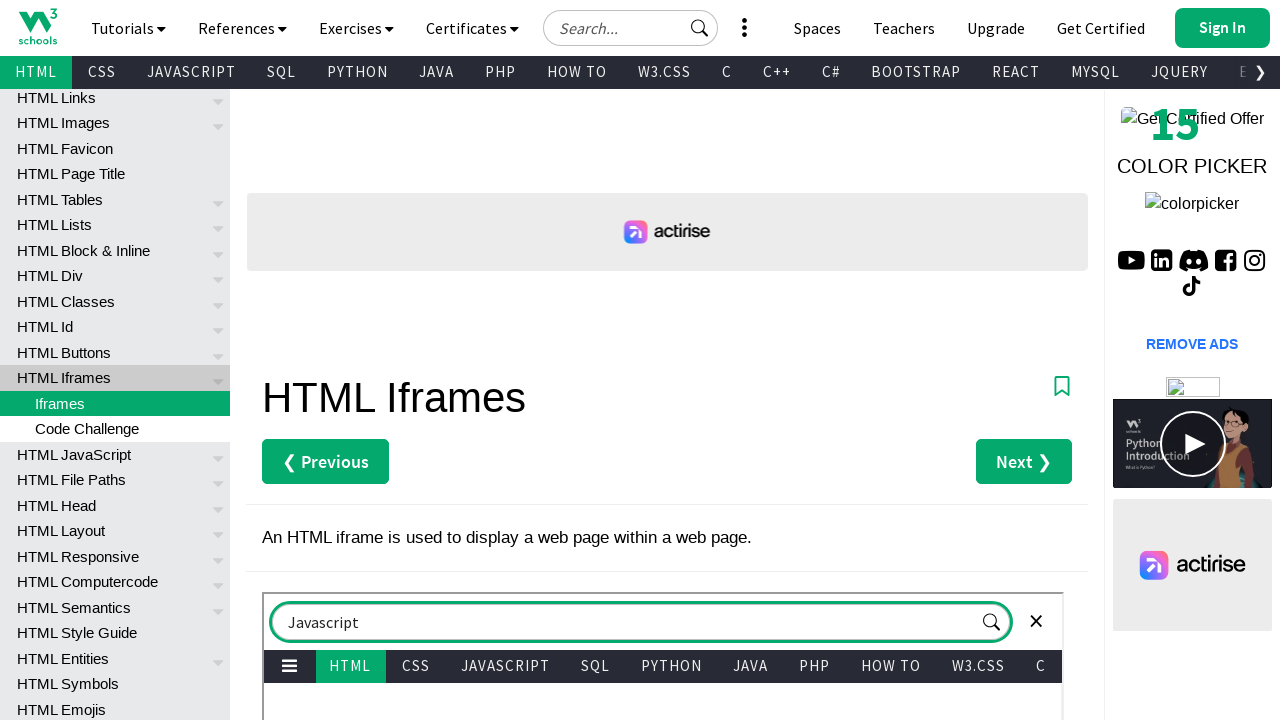